Demonstrates drag and drop action by dragging element A onto element B

Starting URL: https://crossbrowsertesting.github.io/drag-and-drop

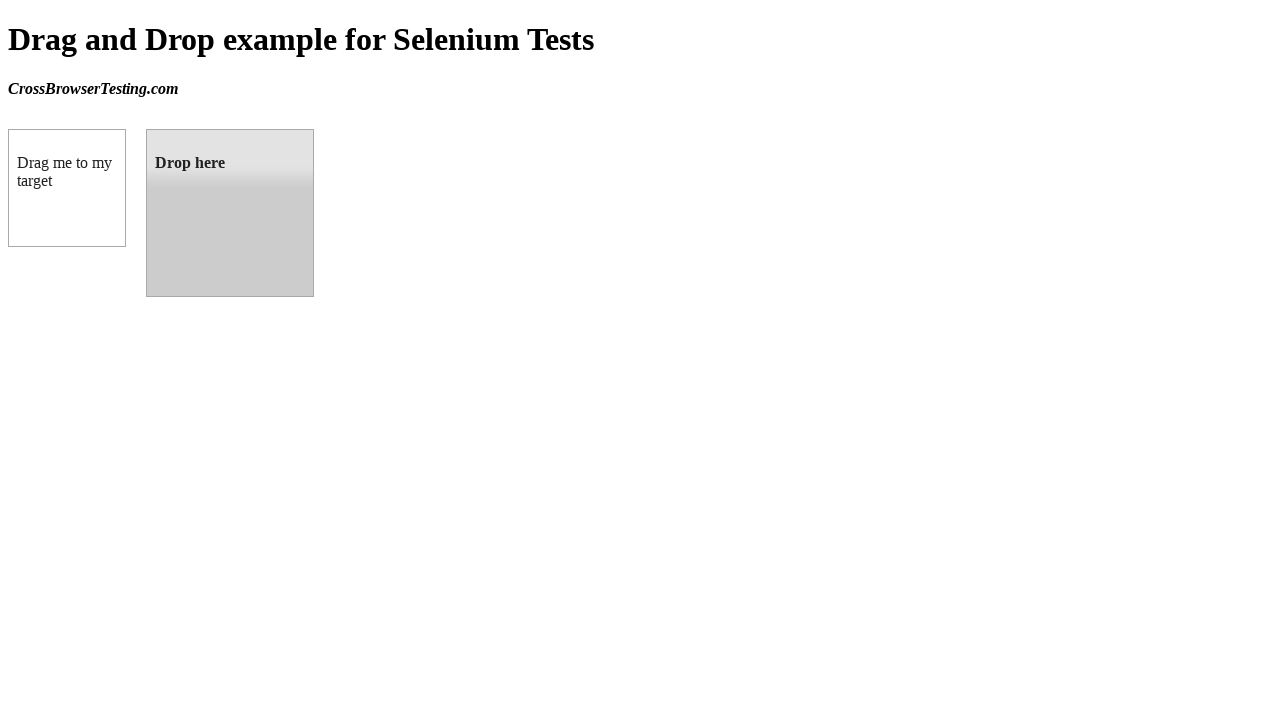

Waited for draggable element to load
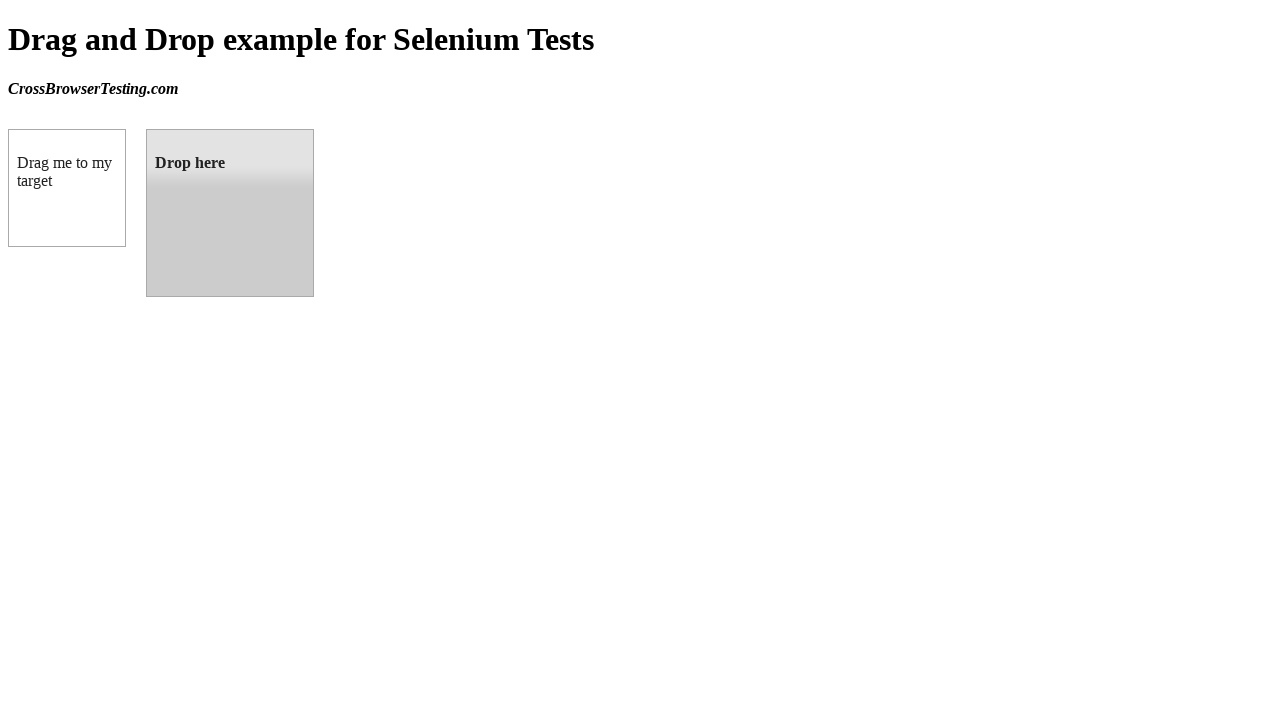

Waited for droppable element to load
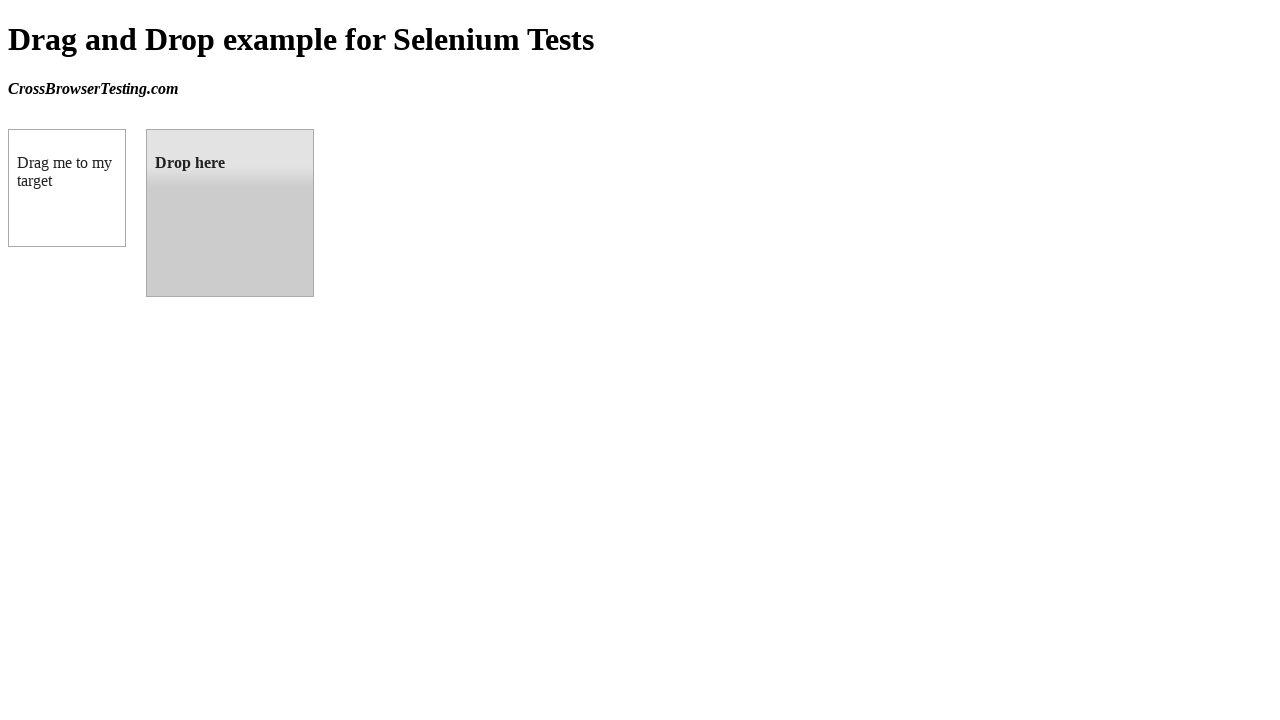

Located source element (draggable)
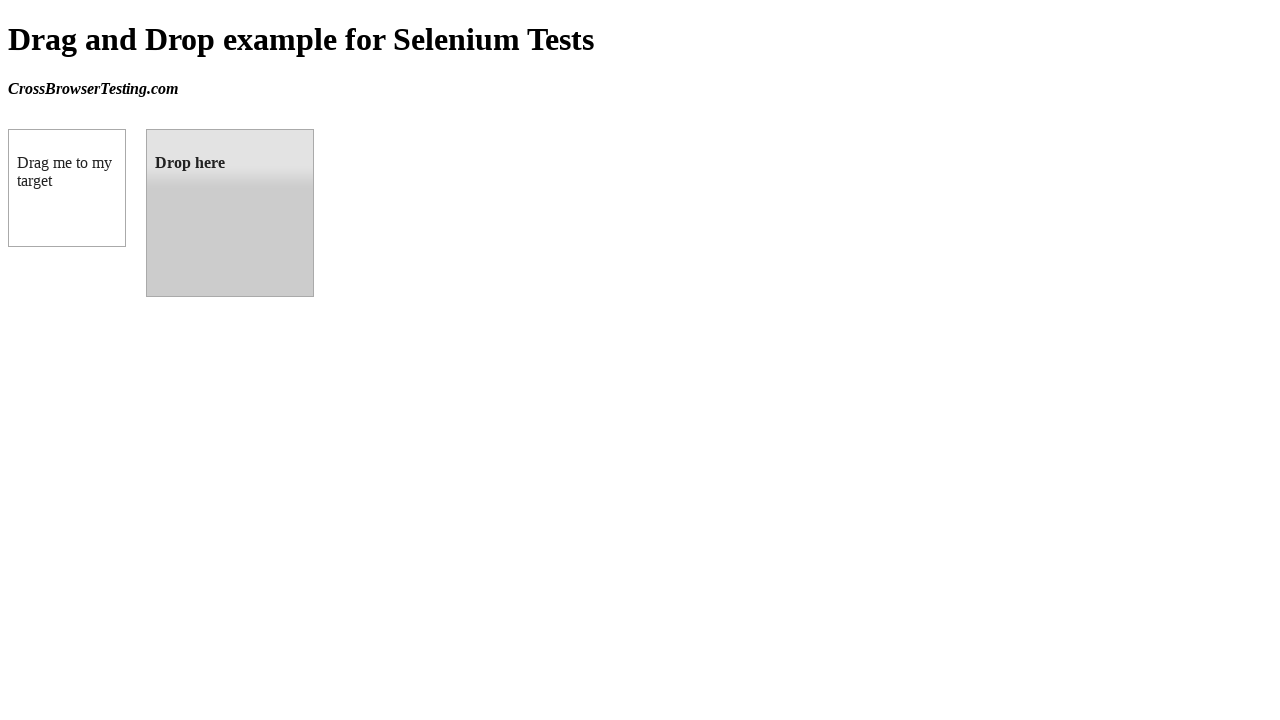

Located target element (droppable)
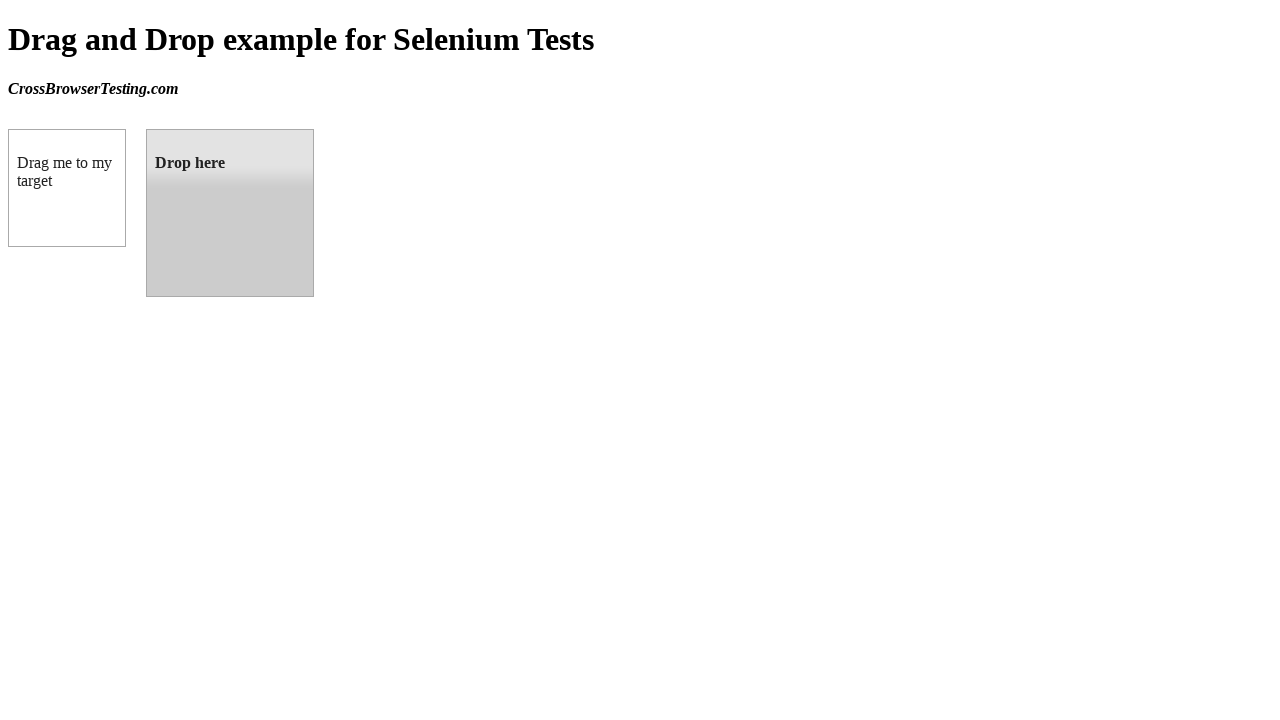

Dragged element A onto element B at (230, 213)
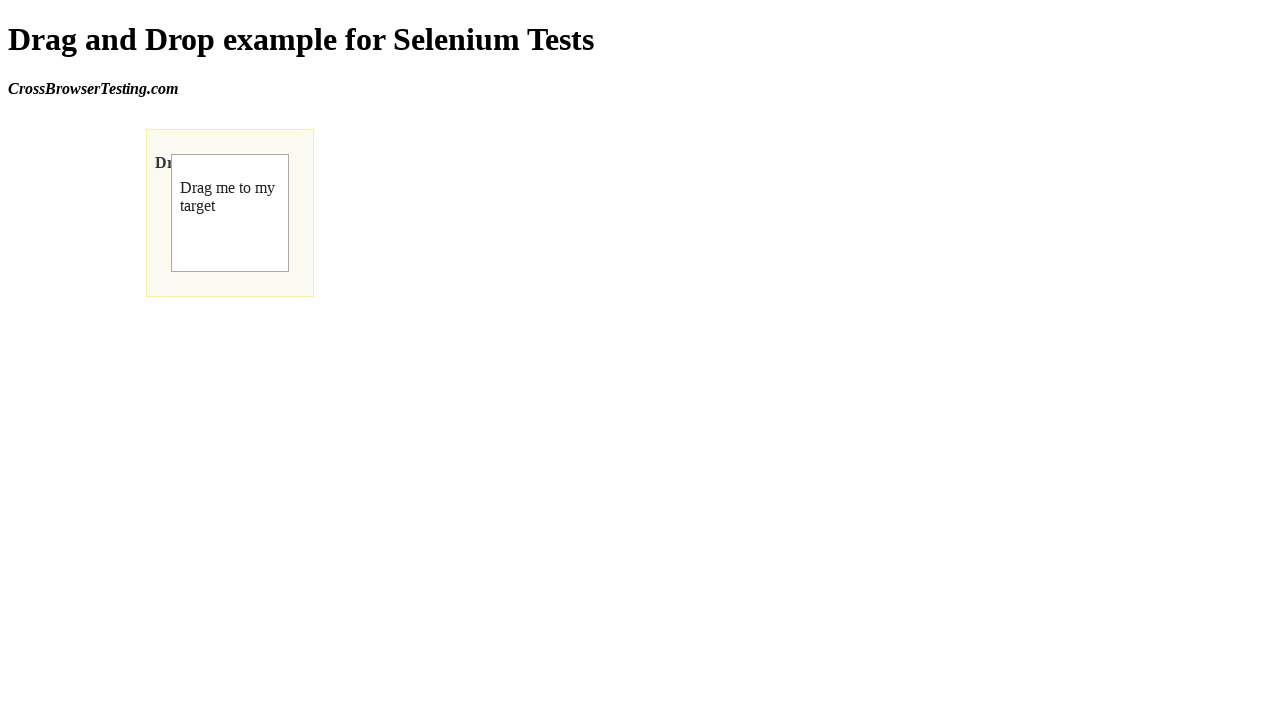

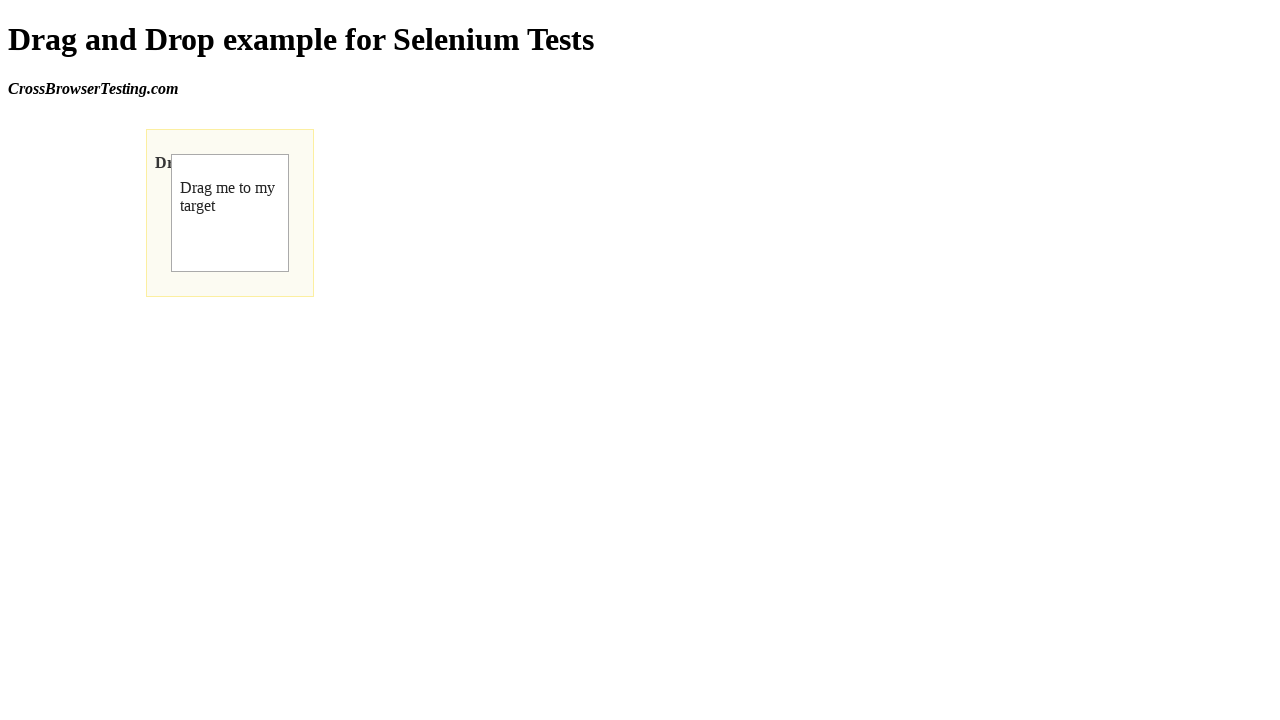